Tests radio button functionality by clicking the "medio" radio button and verifying it becomes selected

Starting URL: https://igorsmasc.github.io/praticando_selects_radio_checkbox/

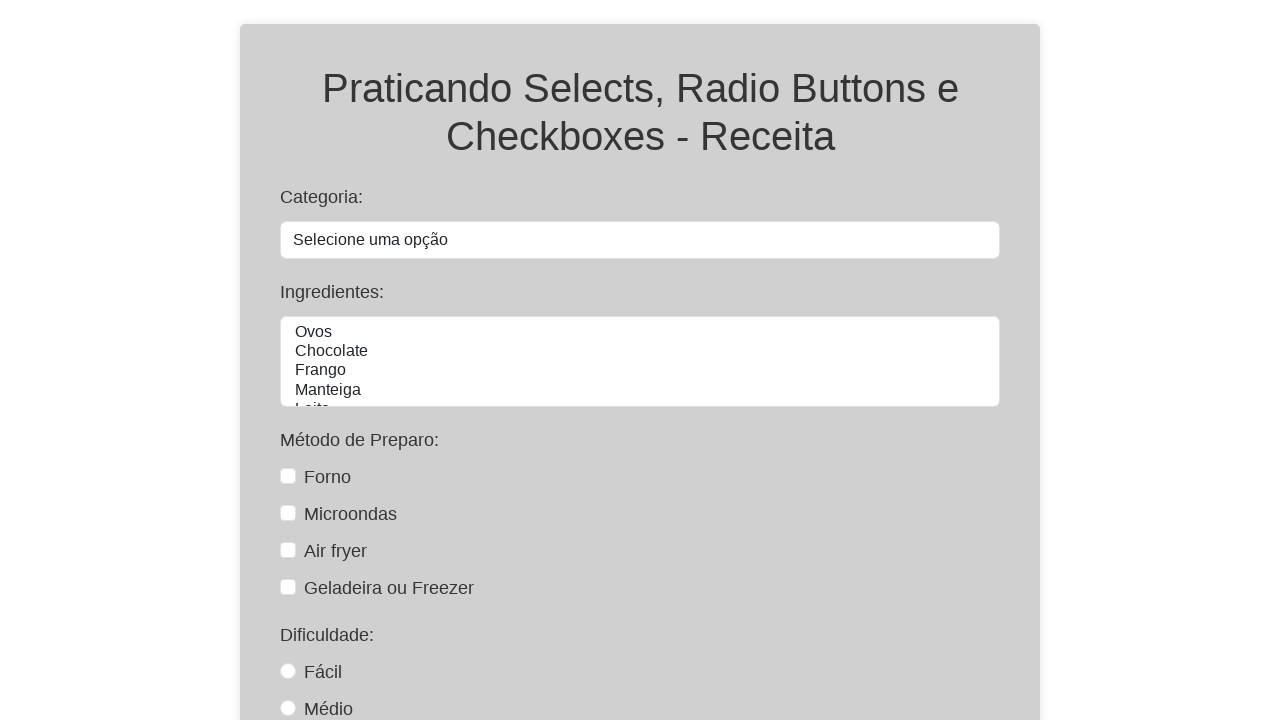

Clicked the 'medio' radio button at (288, 708) on #medio
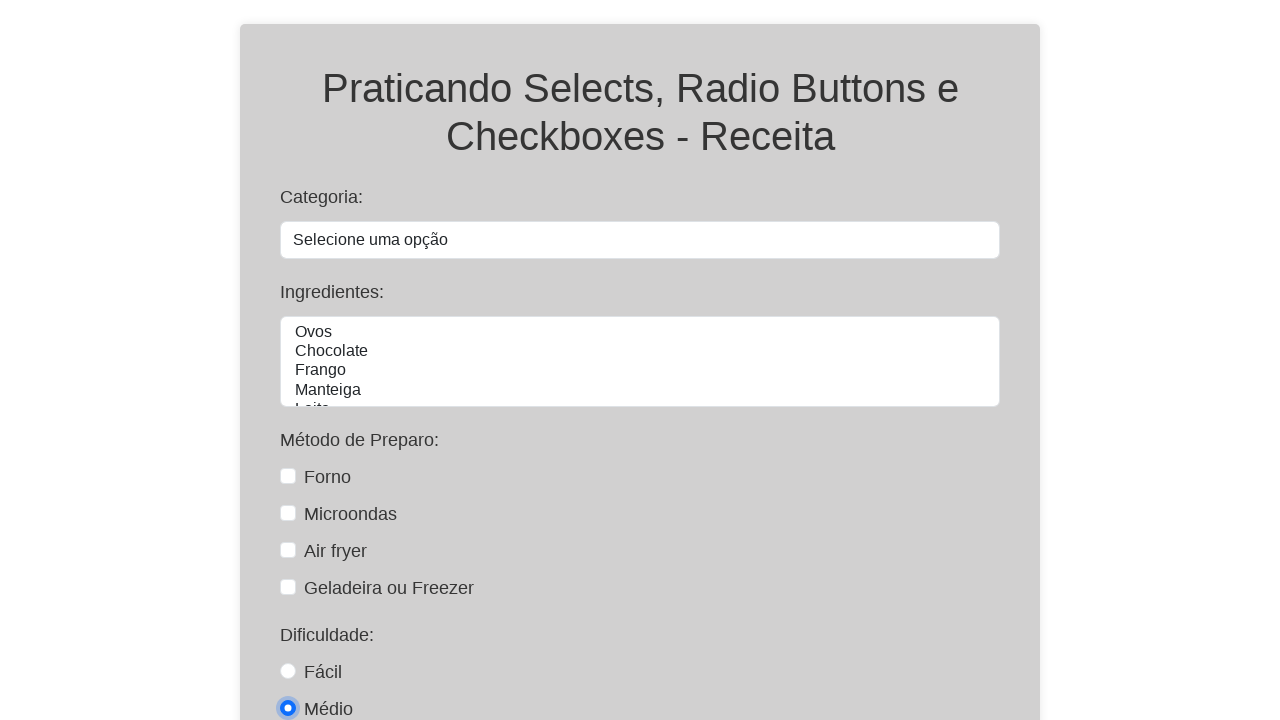

Verified that the 'medio' radio button is selected
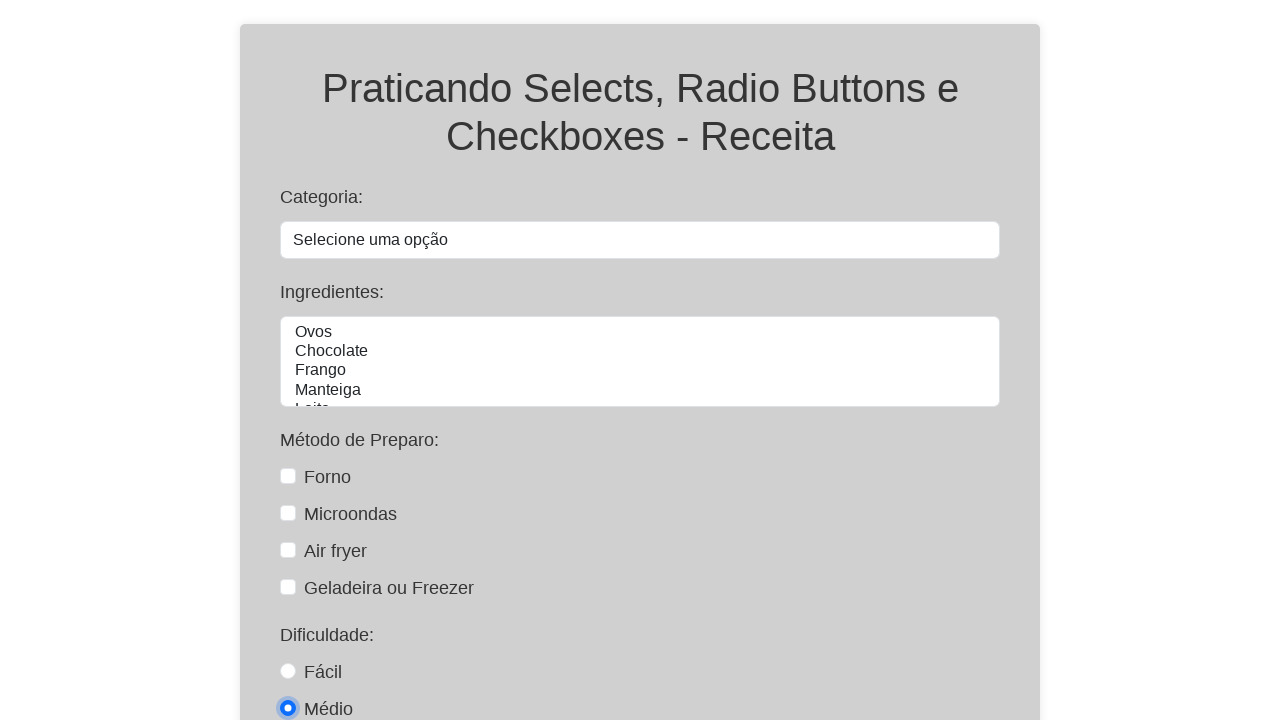

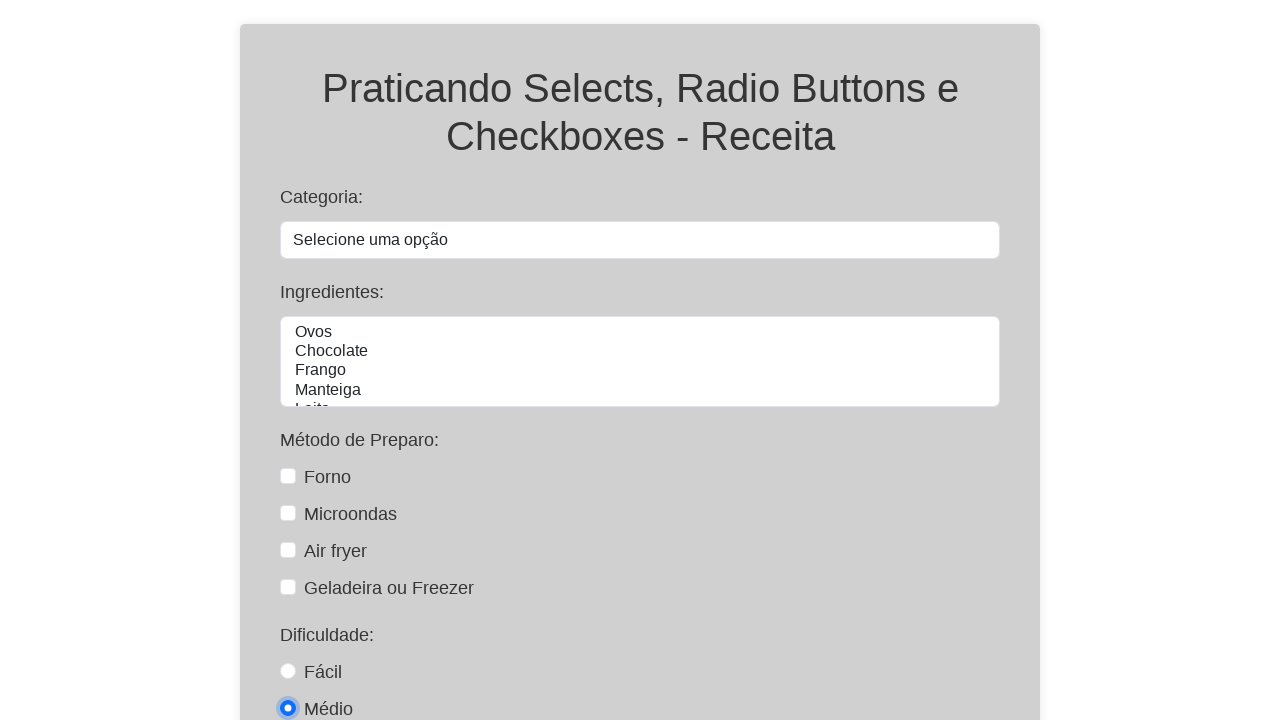